Tests the add/remove elements functionality by clicking the "Add Element" button multiple times to create delete buttons

Starting URL: http://the-internet.herokuapp.com/add_remove_elements/

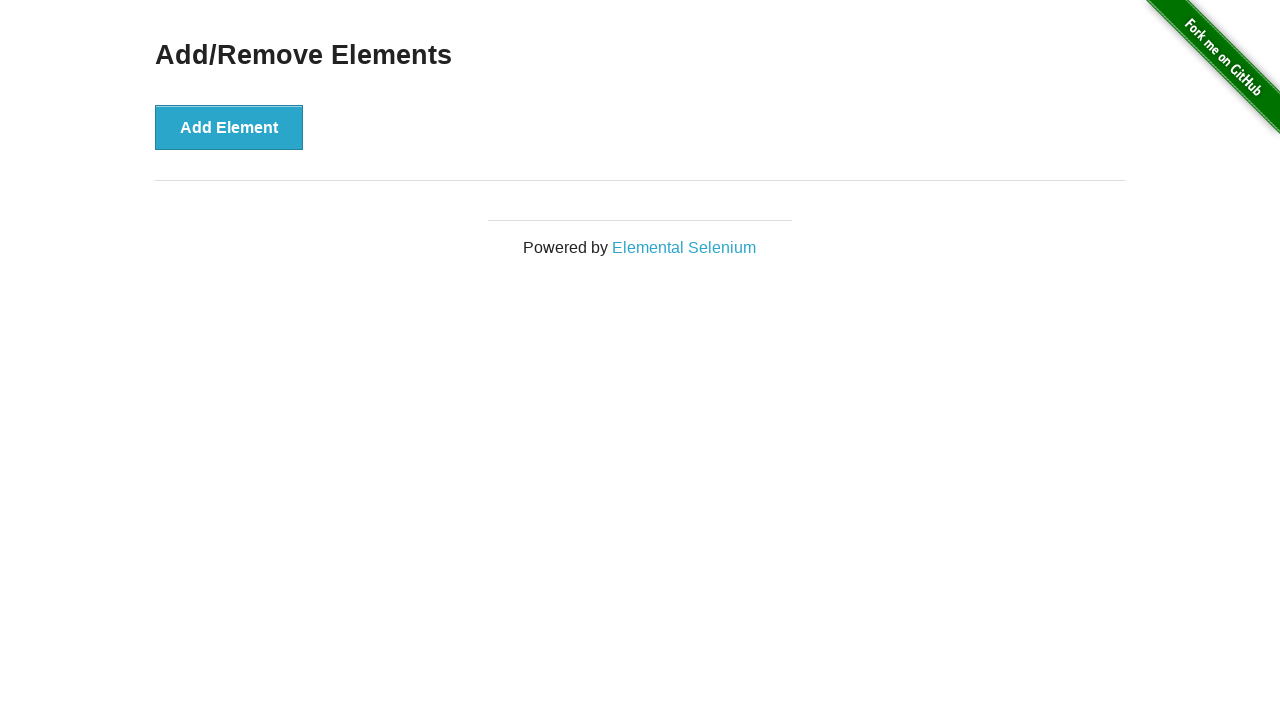

Clicked 'Add Element' button (iteration 1 of 20) at (229, 127) on xpath=//*[@onclick='addElement()']
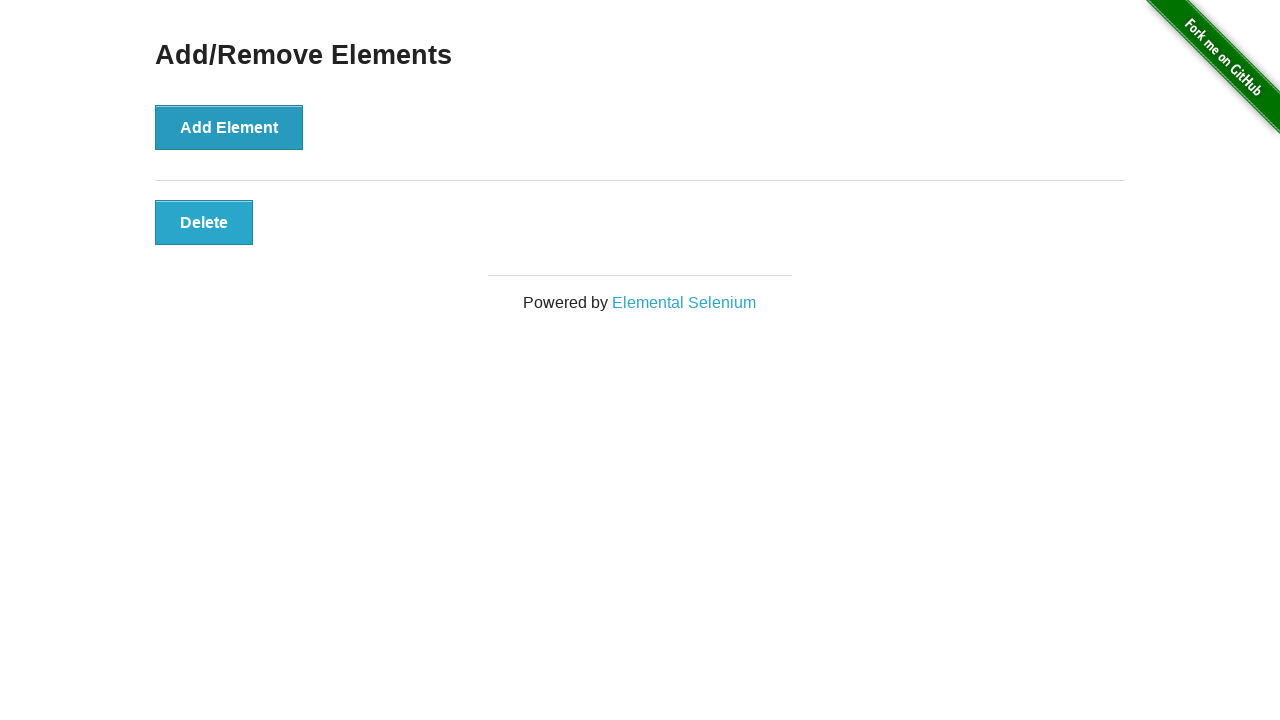

Clicked 'Add Element' button (iteration 2 of 20) at (229, 127) on xpath=//*[@onclick='addElement()']
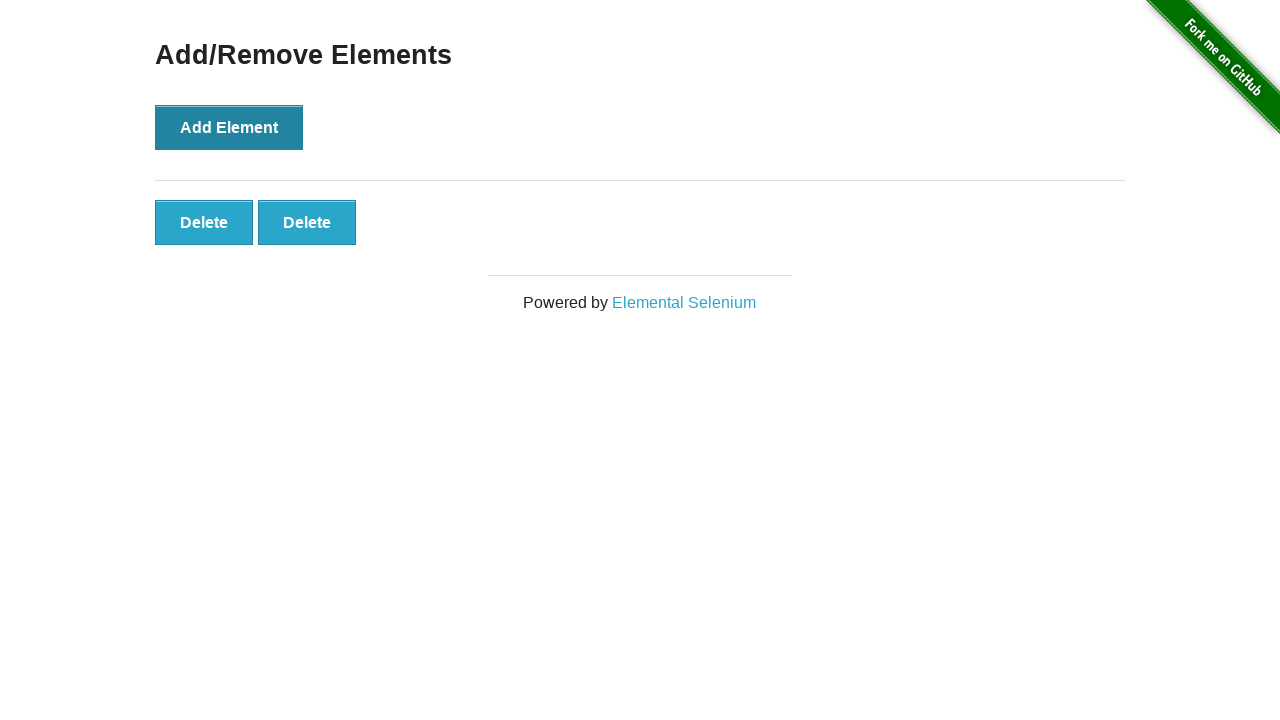

Clicked 'Add Element' button (iteration 3 of 20) at (229, 127) on xpath=//*[@onclick='addElement()']
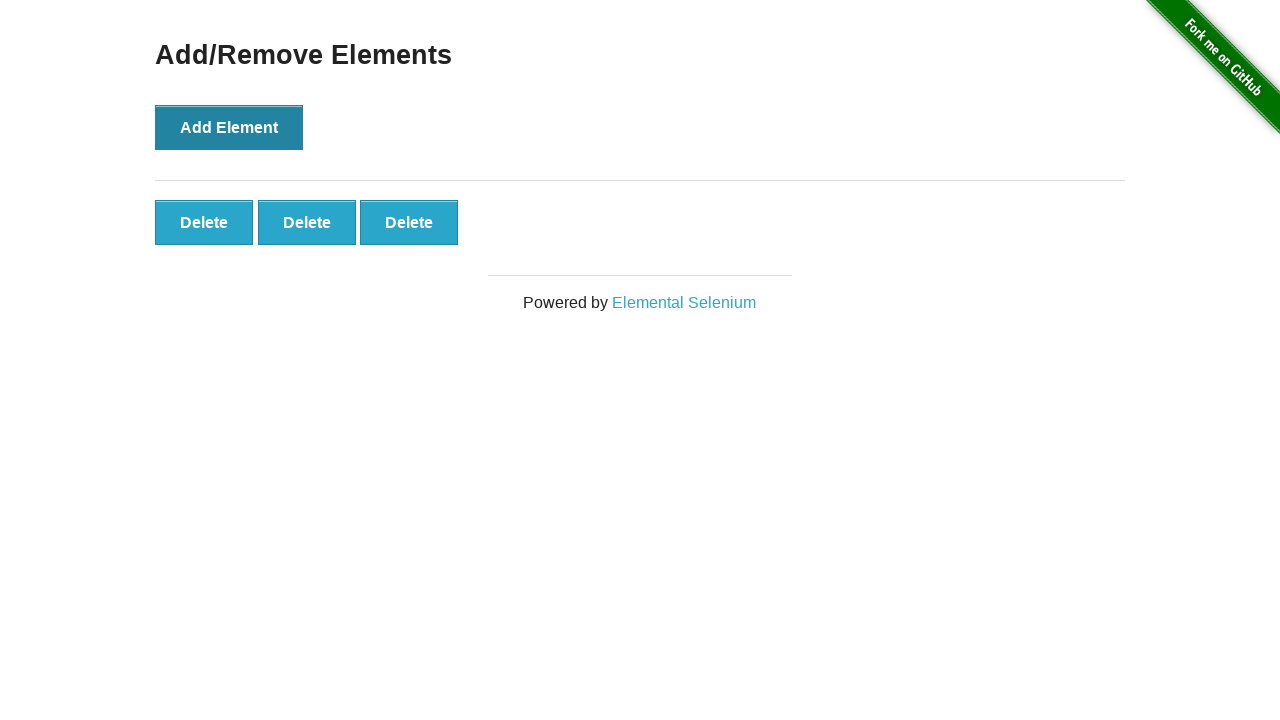

Clicked 'Add Element' button (iteration 4 of 20) at (229, 127) on xpath=//*[@onclick='addElement()']
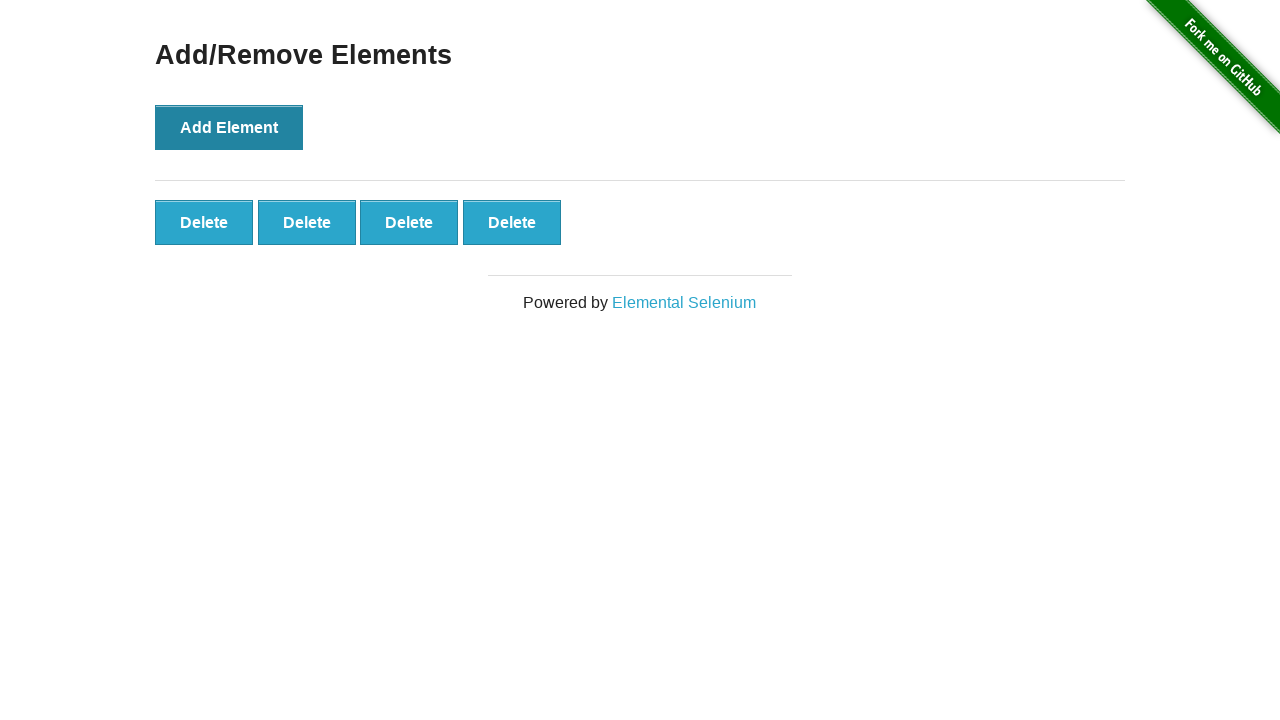

Clicked 'Add Element' button (iteration 5 of 20) at (229, 127) on xpath=//*[@onclick='addElement()']
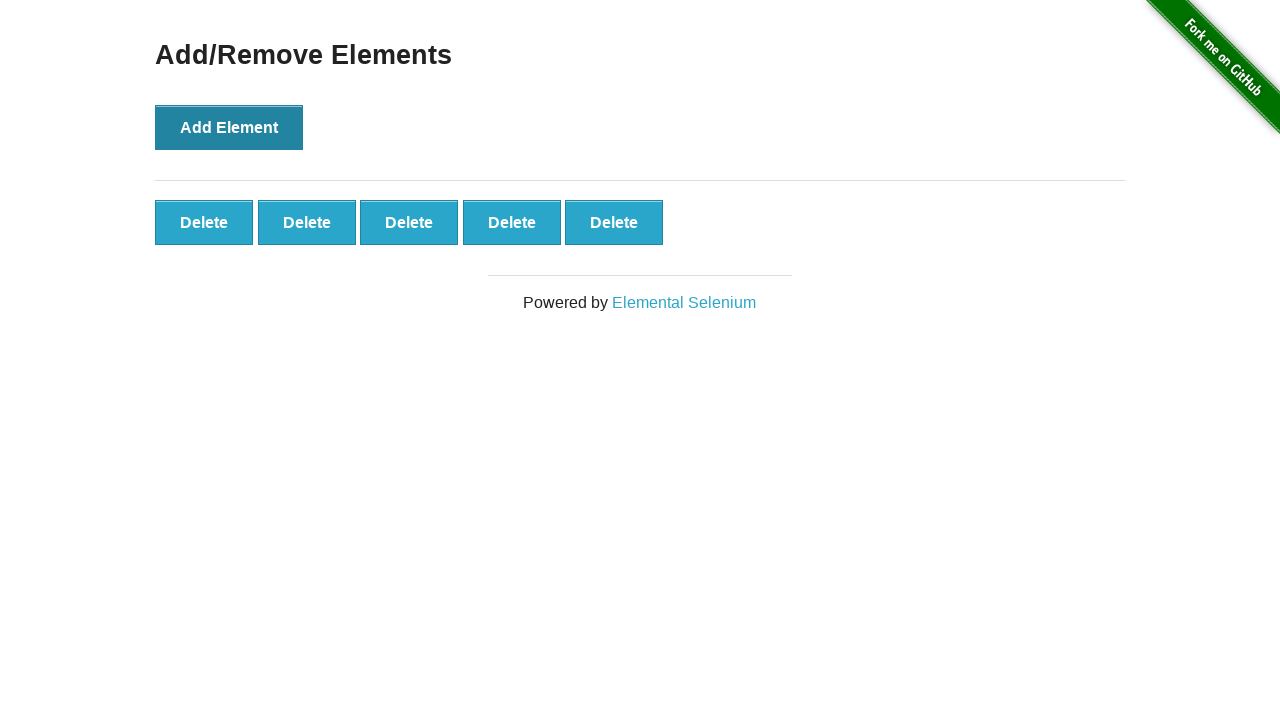

Clicked 'Add Element' button (iteration 6 of 20) at (229, 127) on xpath=//*[@onclick='addElement()']
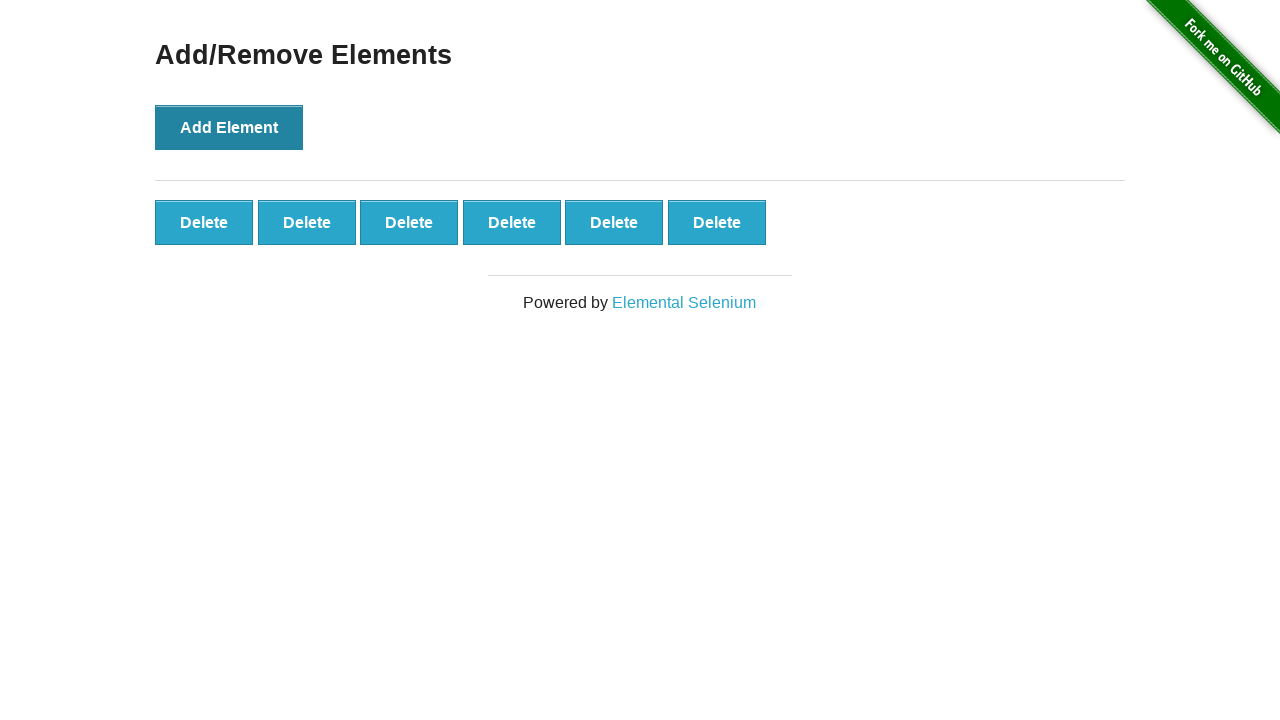

Clicked 'Add Element' button (iteration 7 of 20) at (229, 127) on xpath=//*[@onclick='addElement()']
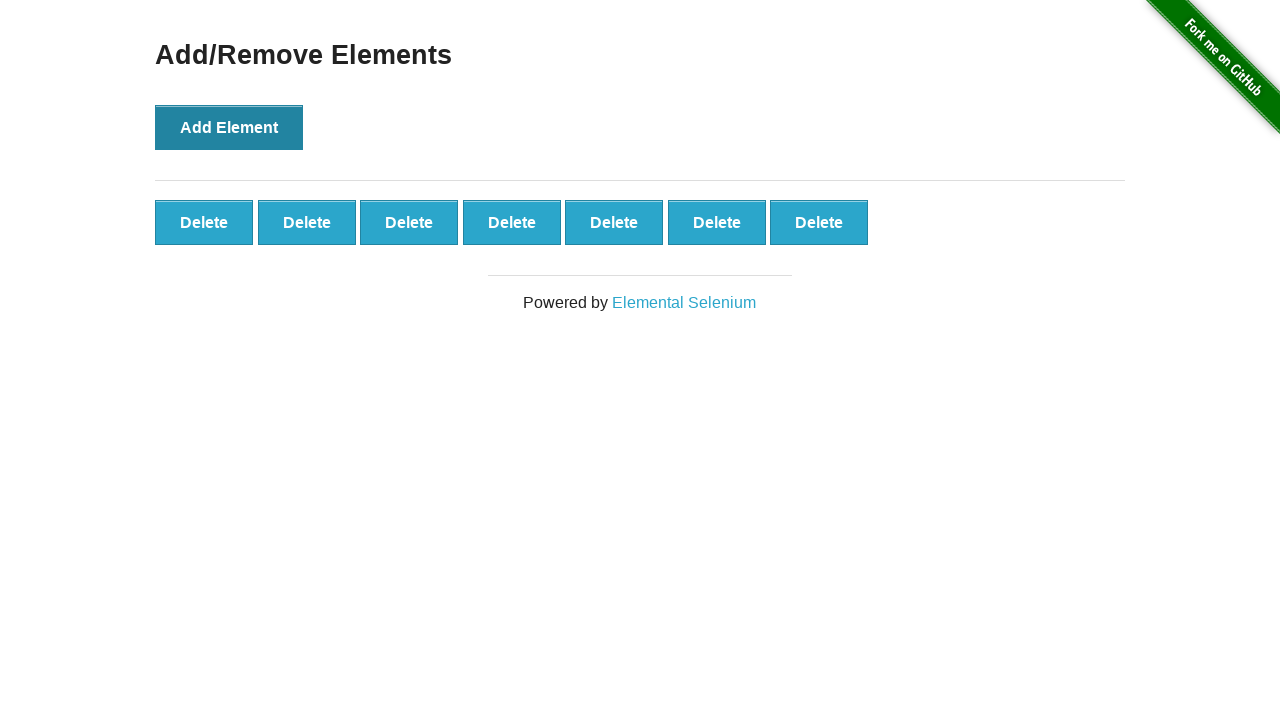

Clicked 'Add Element' button (iteration 8 of 20) at (229, 127) on xpath=//*[@onclick='addElement()']
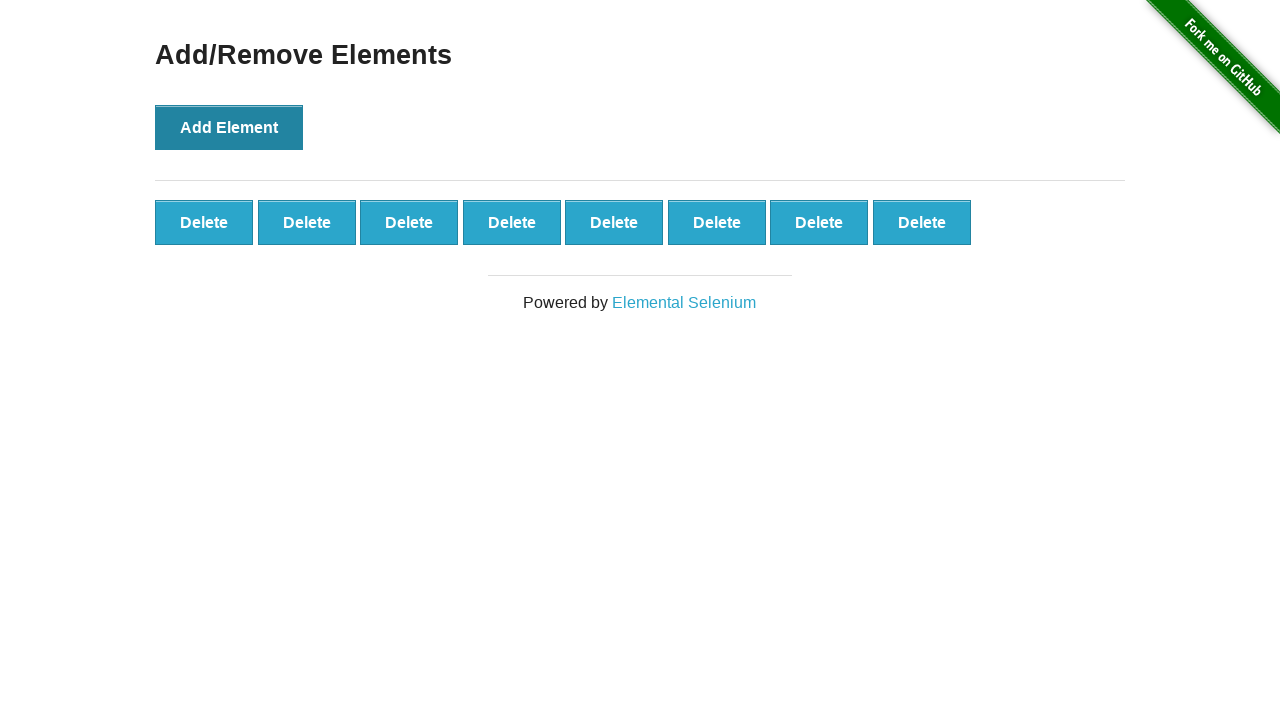

Clicked 'Add Element' button (iteration 9 of 20) at (229, 127) on xpath=//*[@onclick='addElement()']
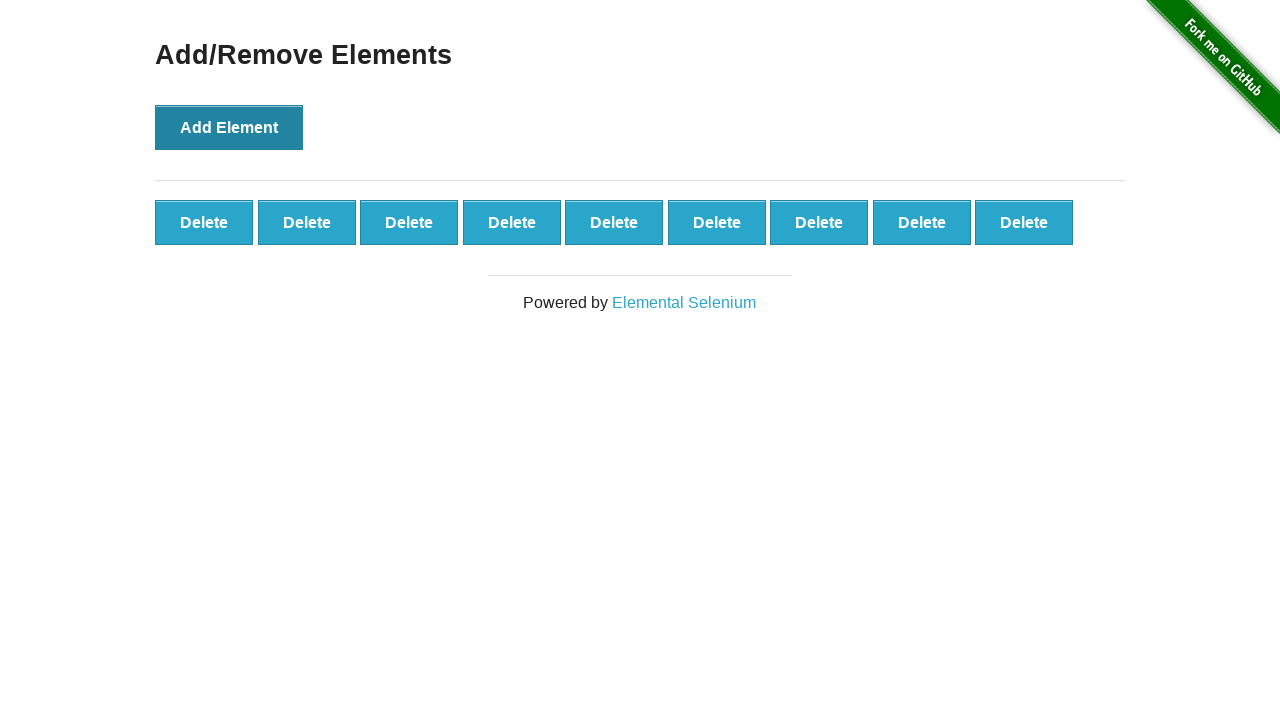

Clicked 'Add Element' button (iteration 10 of 20) at (229, 127) on xpath=//*[@onclick='addElement()']
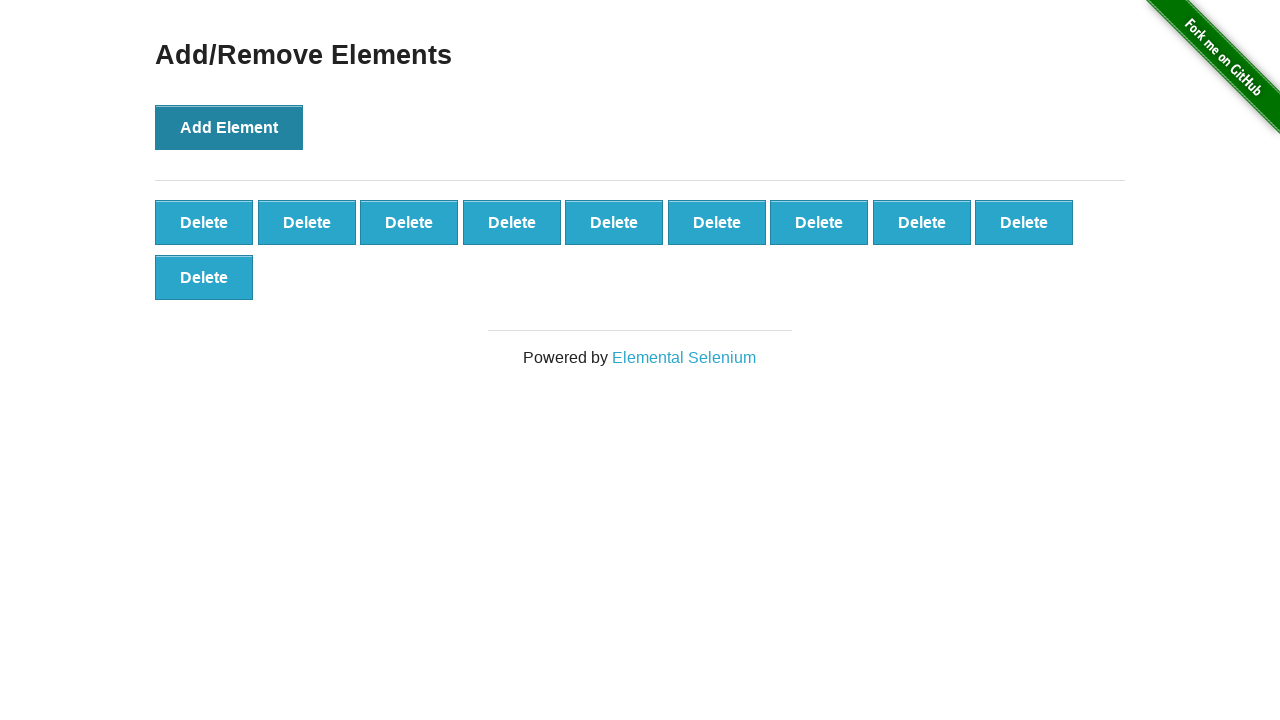

Clicked 'Add Element' button (iteration 11 of 20) at (229, 127) on xpath=//*[@onclick='addElement()']
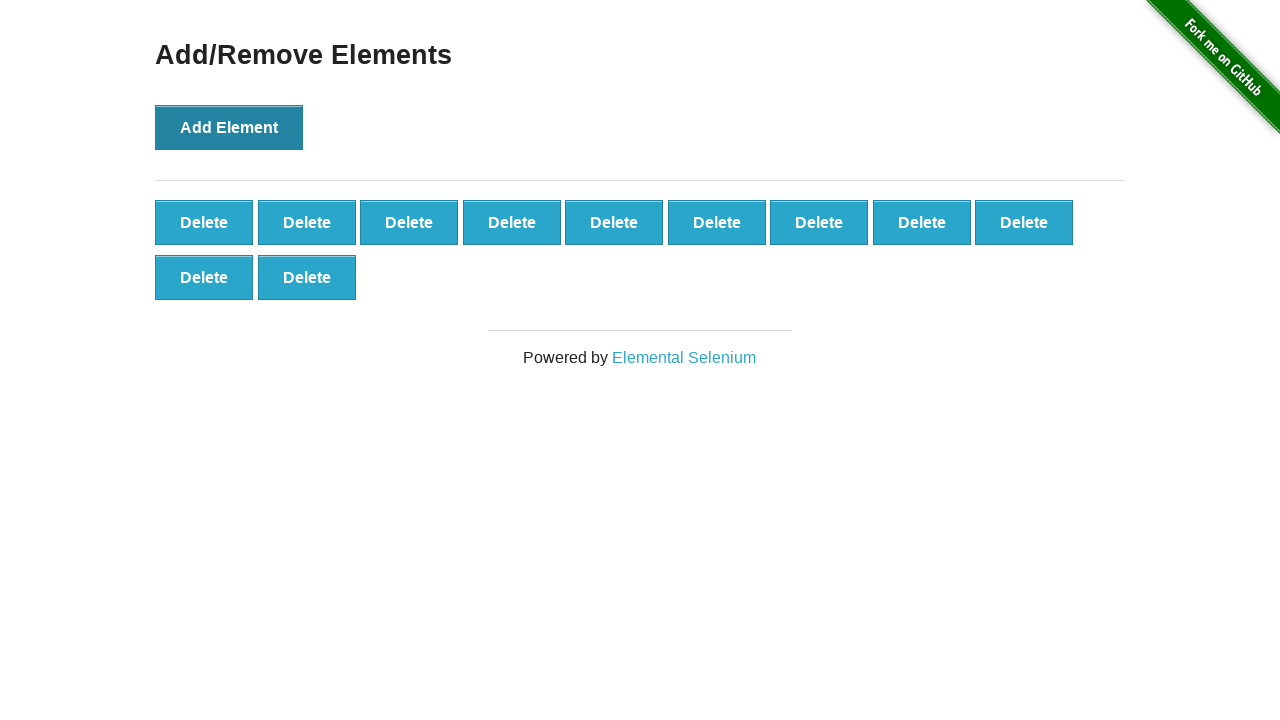

Clicked 'Add Element' button (iteration 12 of 20) at (229, 127) on xpath=//*[@onclick='addElement()']
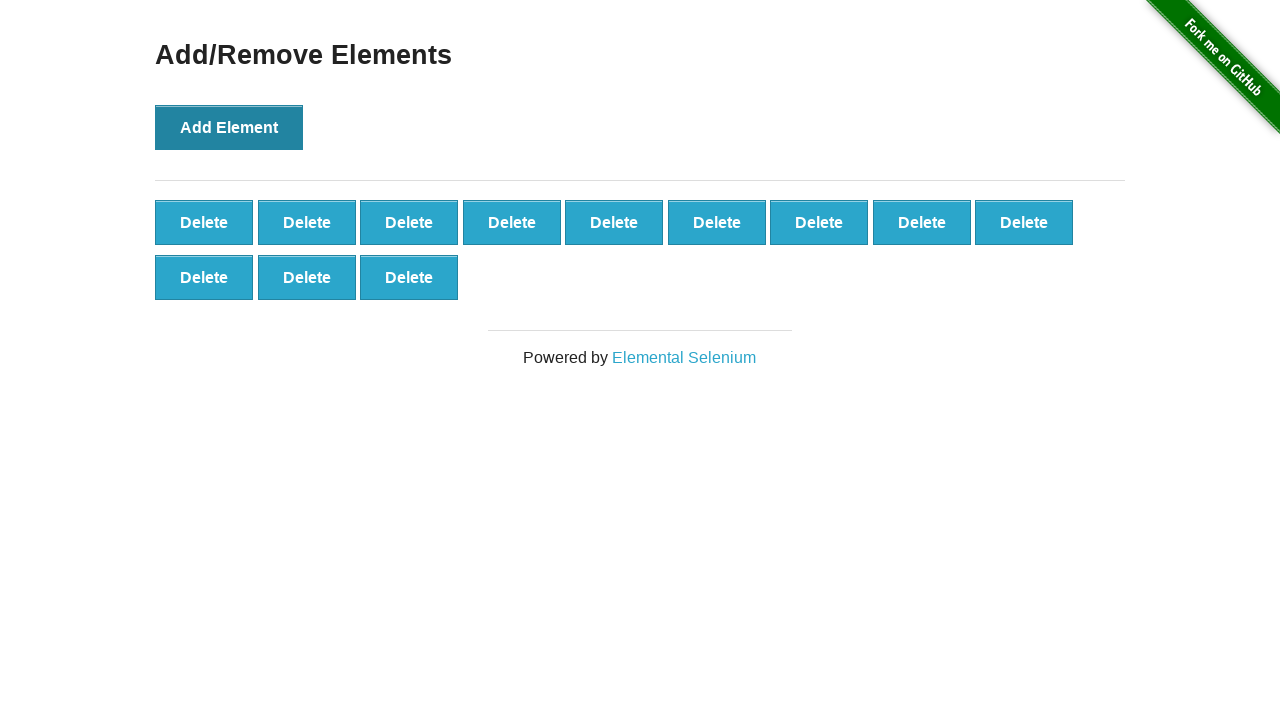

Clicked 'Add Element' button (iteration 13 of 20) at (229, 127) on xpath=//*[@onclick='addElement()']
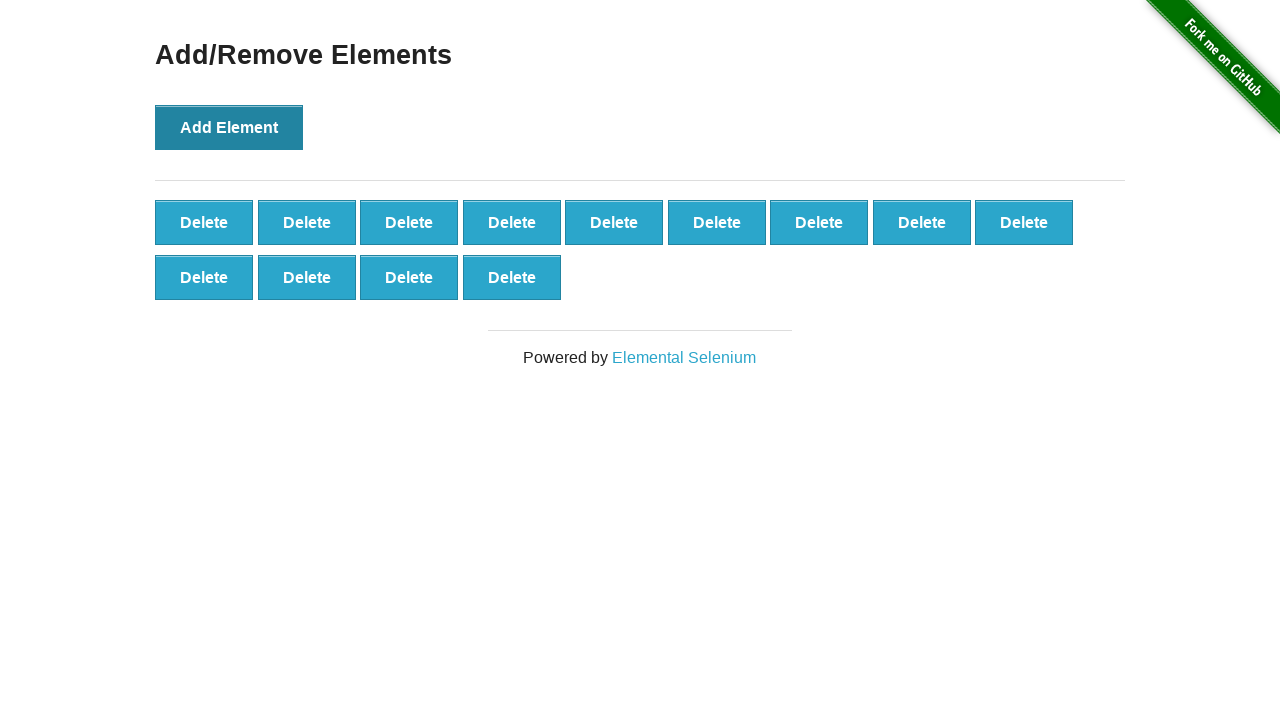

Clicked 'Add Element' button (iteration 14 of 20) at (229, 127) on xpath=//*[@onclick='addElement()']
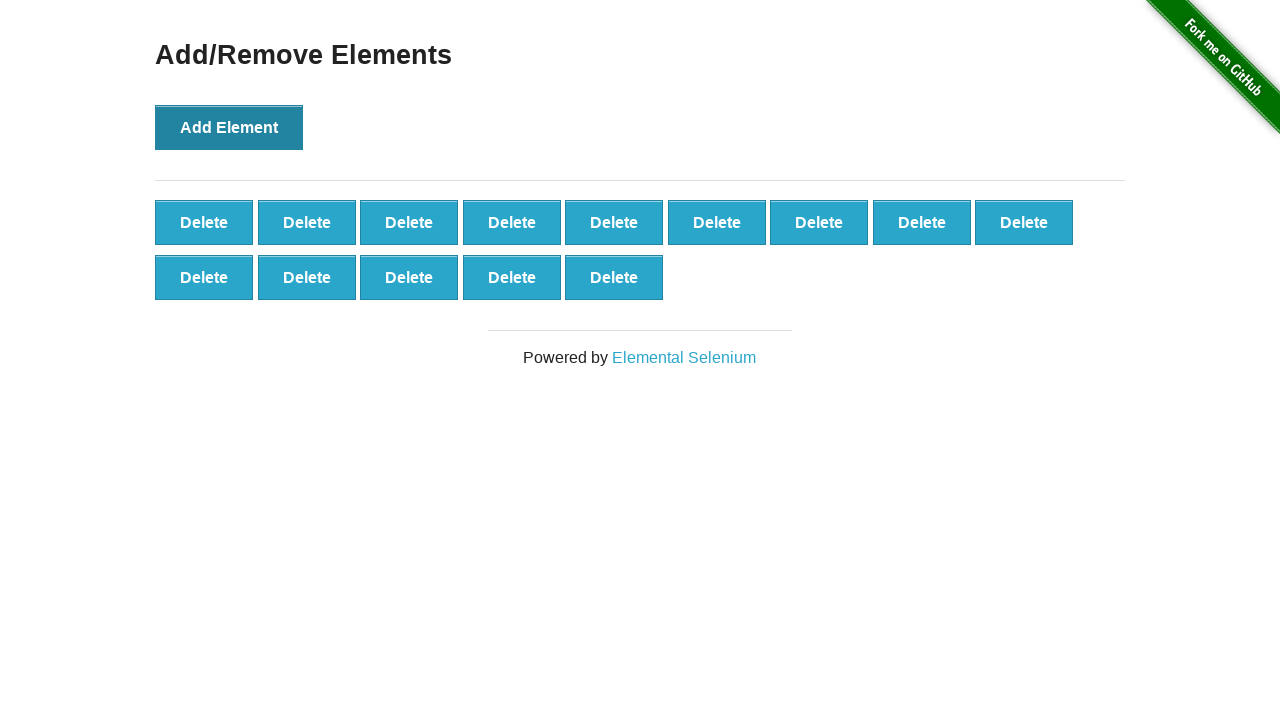

Clicked 'Add Element' button (iteration 15 of 20) at (229, 127) on xpath=//*[@onclick='addElement()']
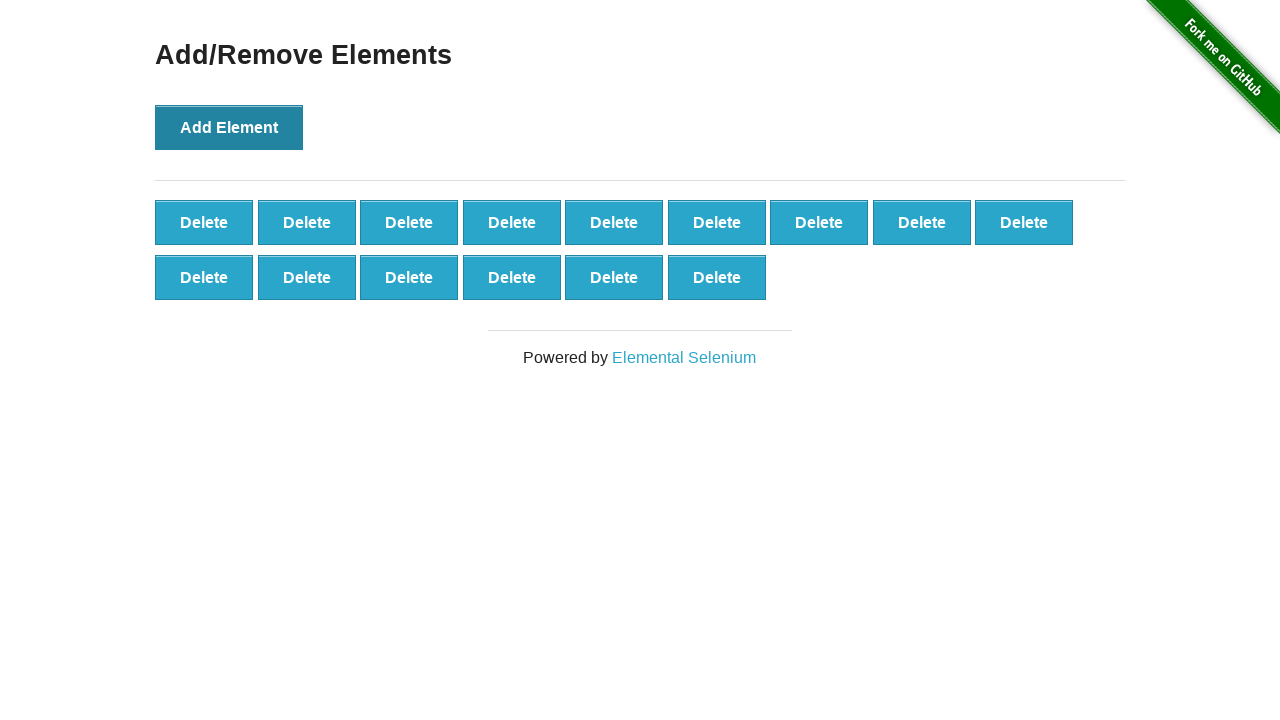

Clicked 'Add Element' button (iteration 16 of 20) at (229, 127) on xpath=//*[@onclick='addElement()']
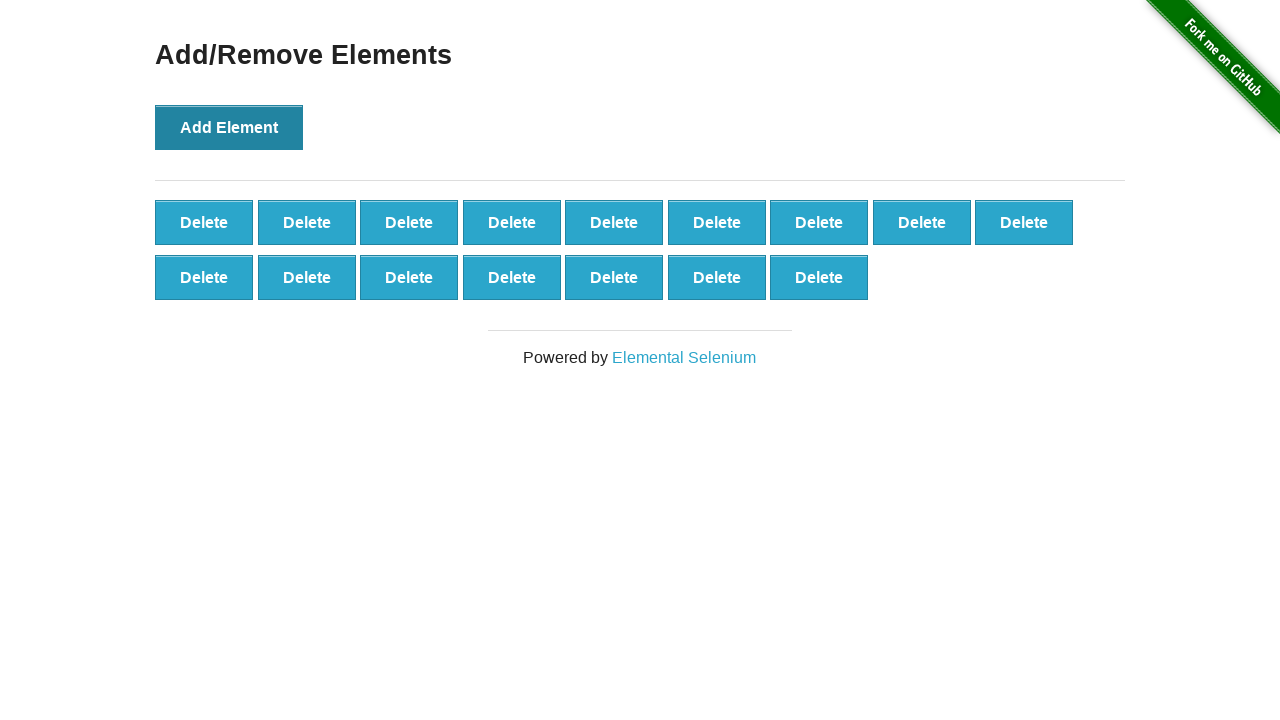

Clicked 'Add Element' button (iteration 17 of 20) at (229, 127) on xpath=//*[@onclick='addElement()']
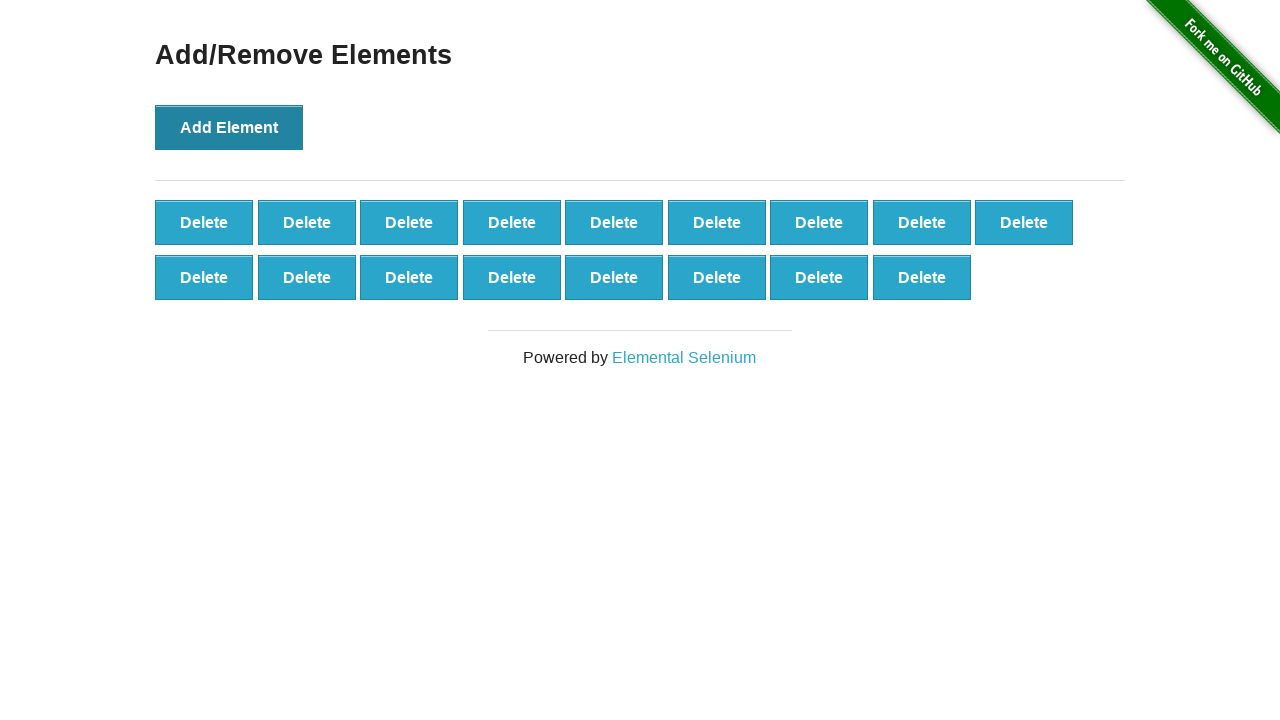

Clicked 'Add Element' button (iteration 18 of 20) at (229, 127) on xpath=//*[@onclick='addElement()']
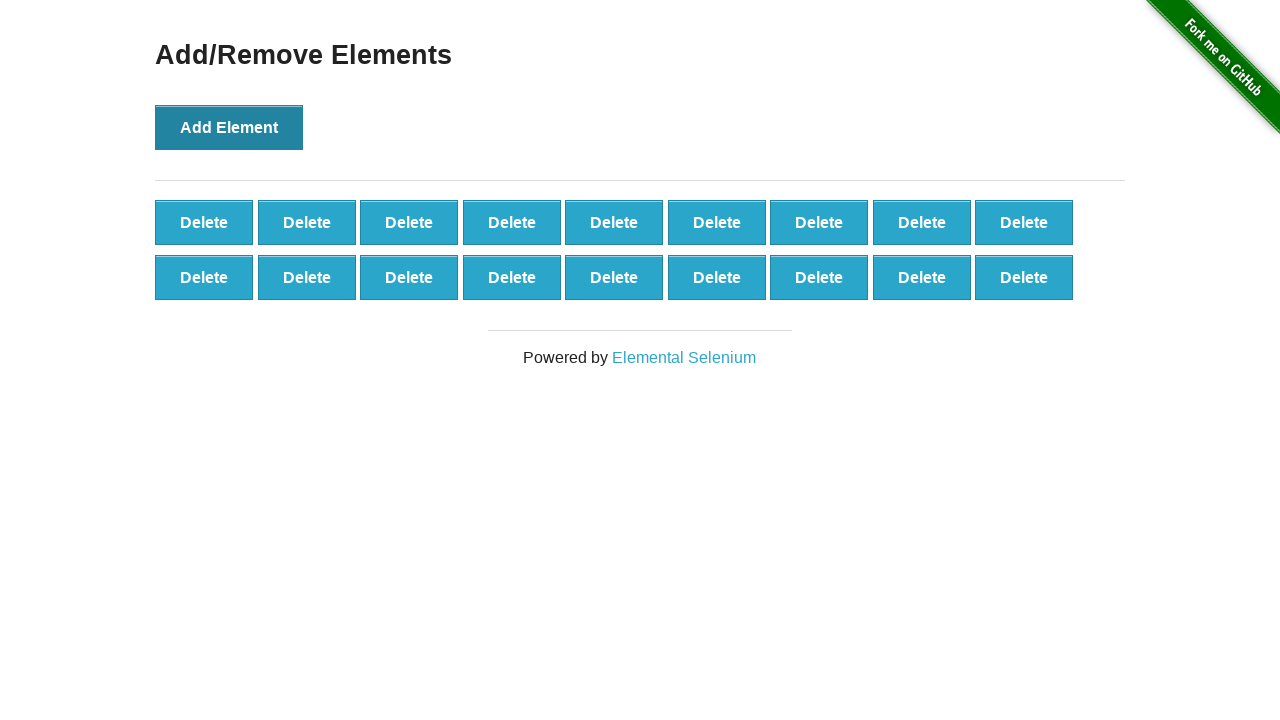

Clicked 'Add Element' button (iteration 19 of 20) at (229, 127) on xpath=//*[@onclick='addElement()']
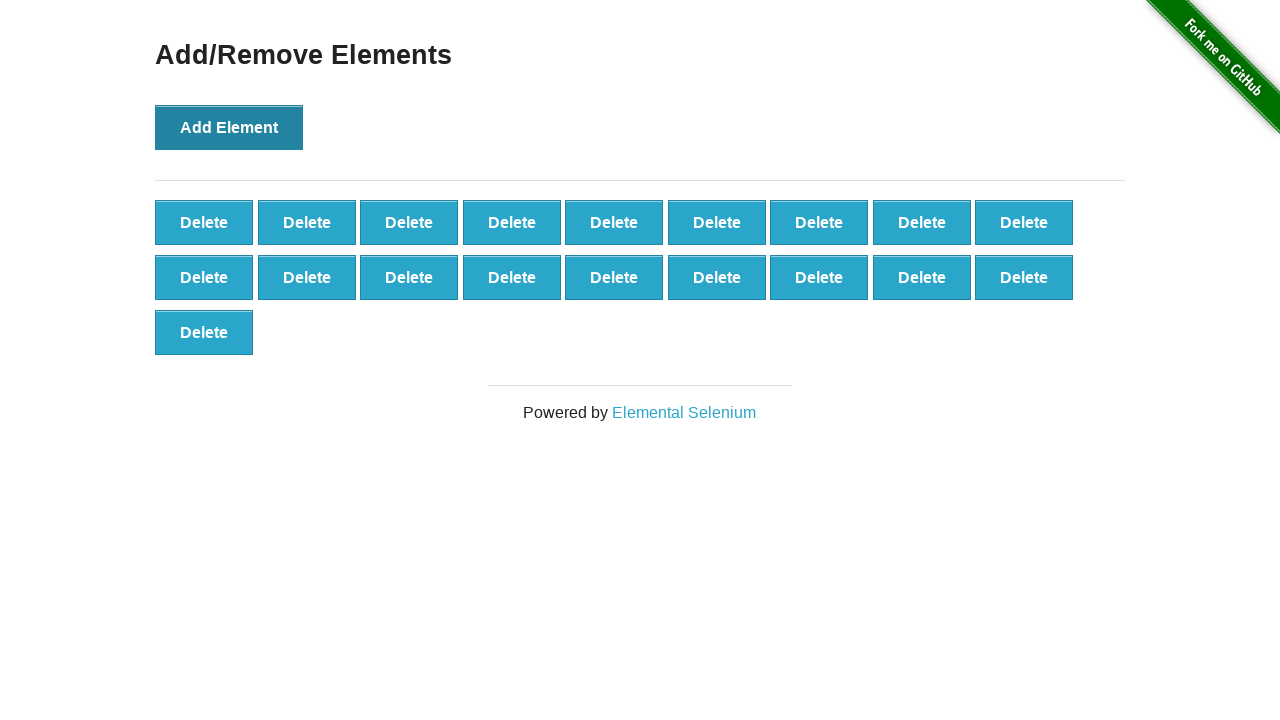

Clicked 'Add Element' button (iteration 20 of 20) at (229, 127) on xpath=//*[@onclick='addElement()']
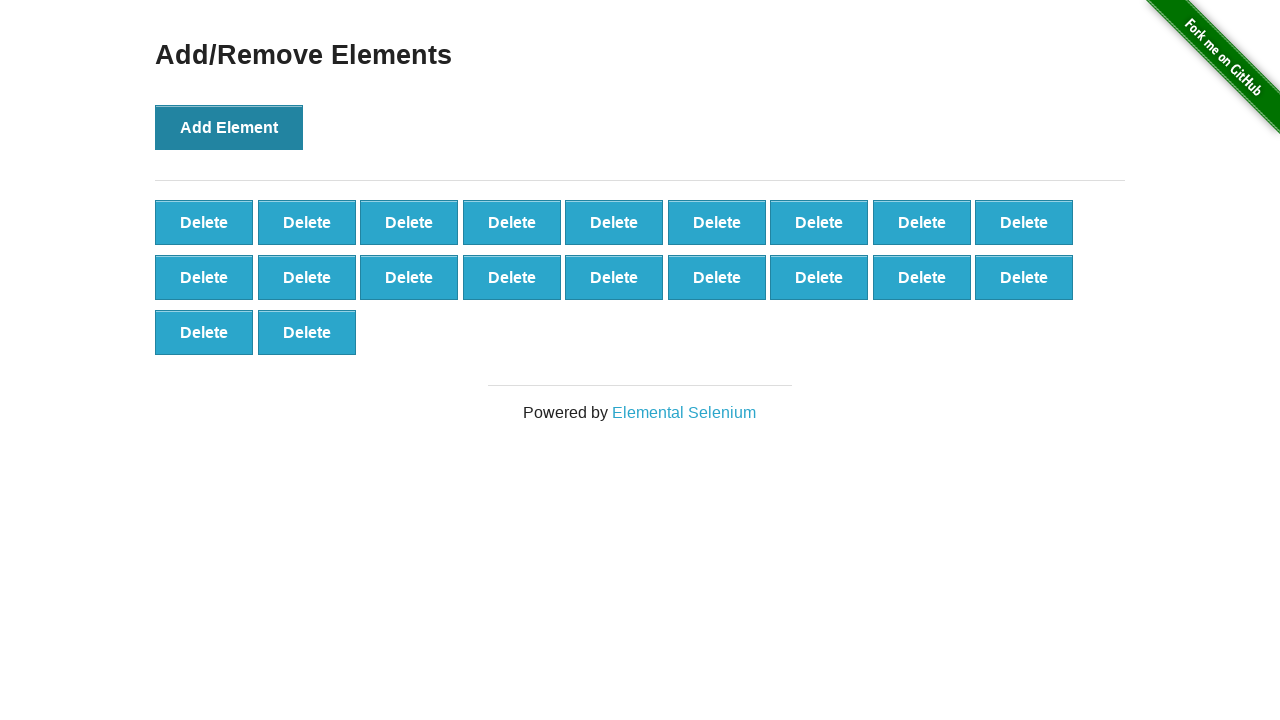

Delete buttons became visible after adding 20 elements
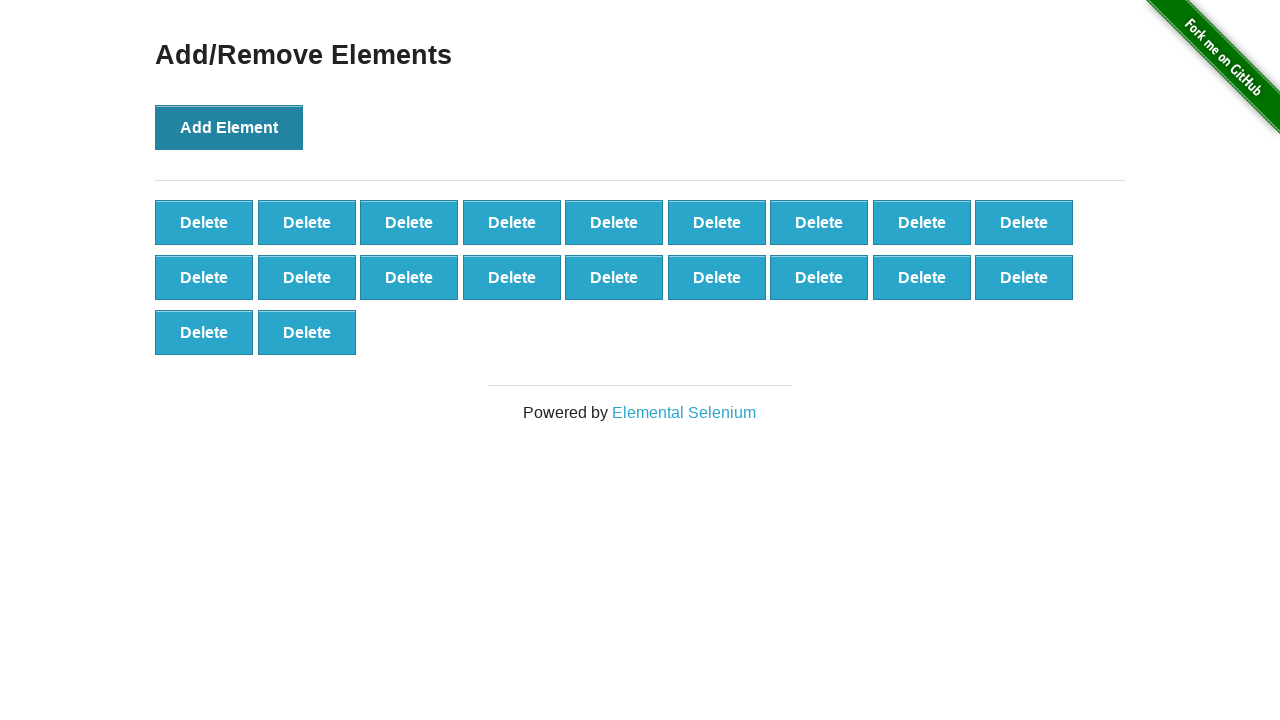

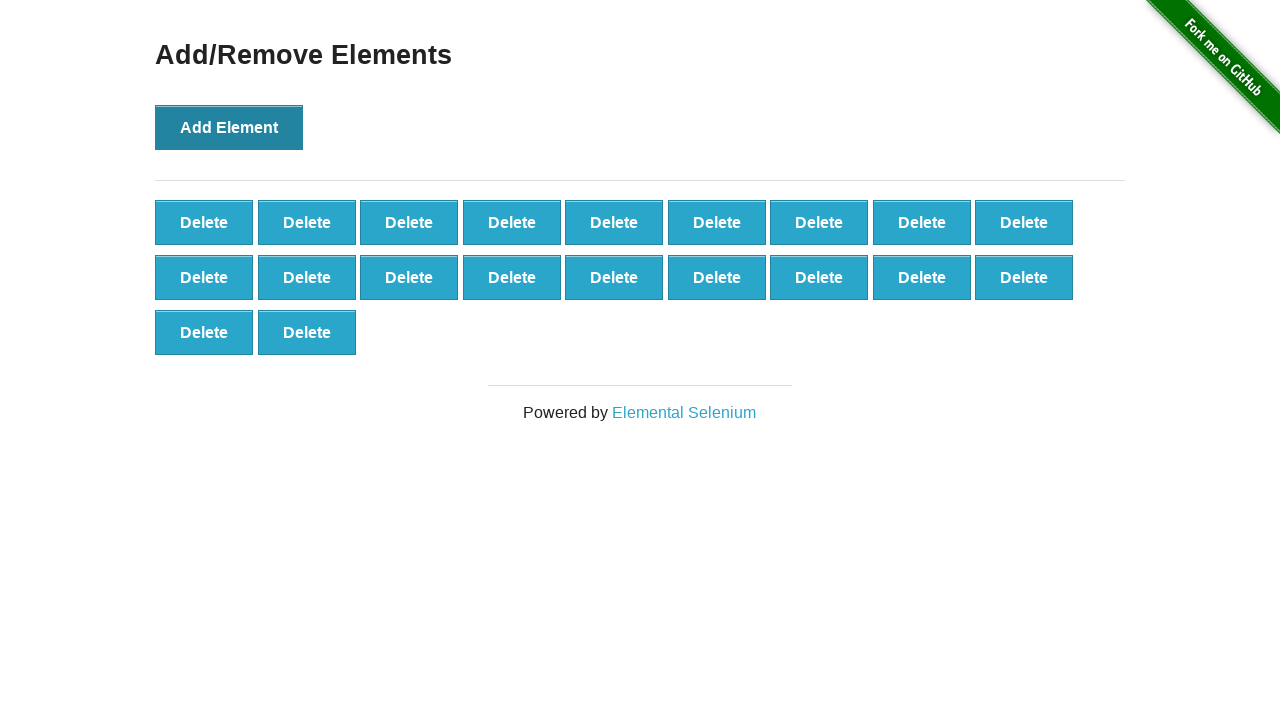